Tests different button click types including double click, right click, and simple click, verifying appropriate messages appear

Starting URL: https://demoqa.com/buttons

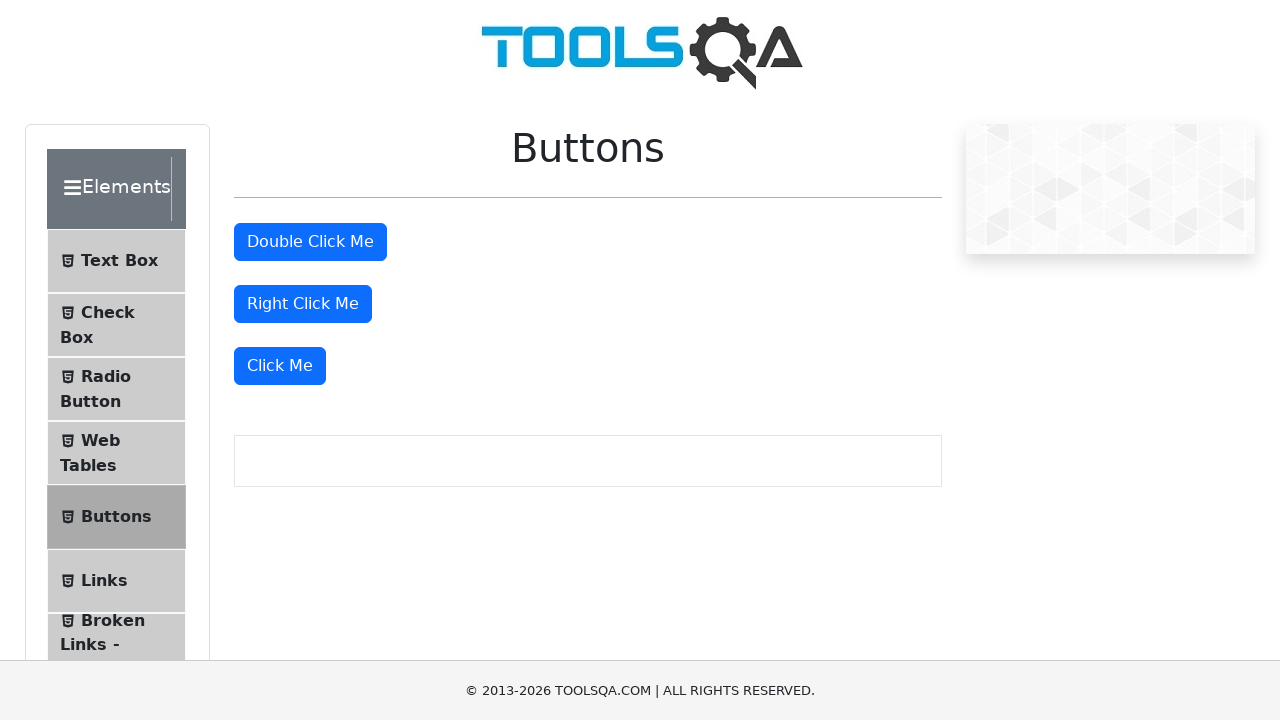

Located double click button element
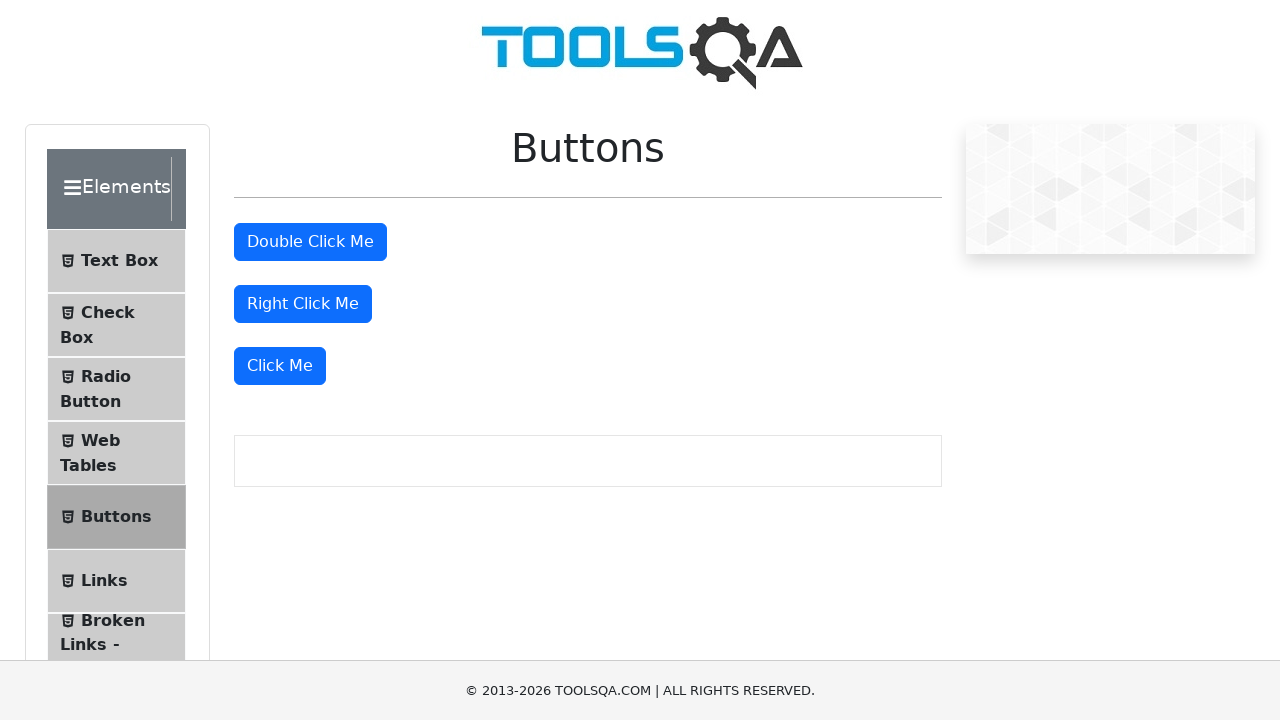

Scrolled double click button into view
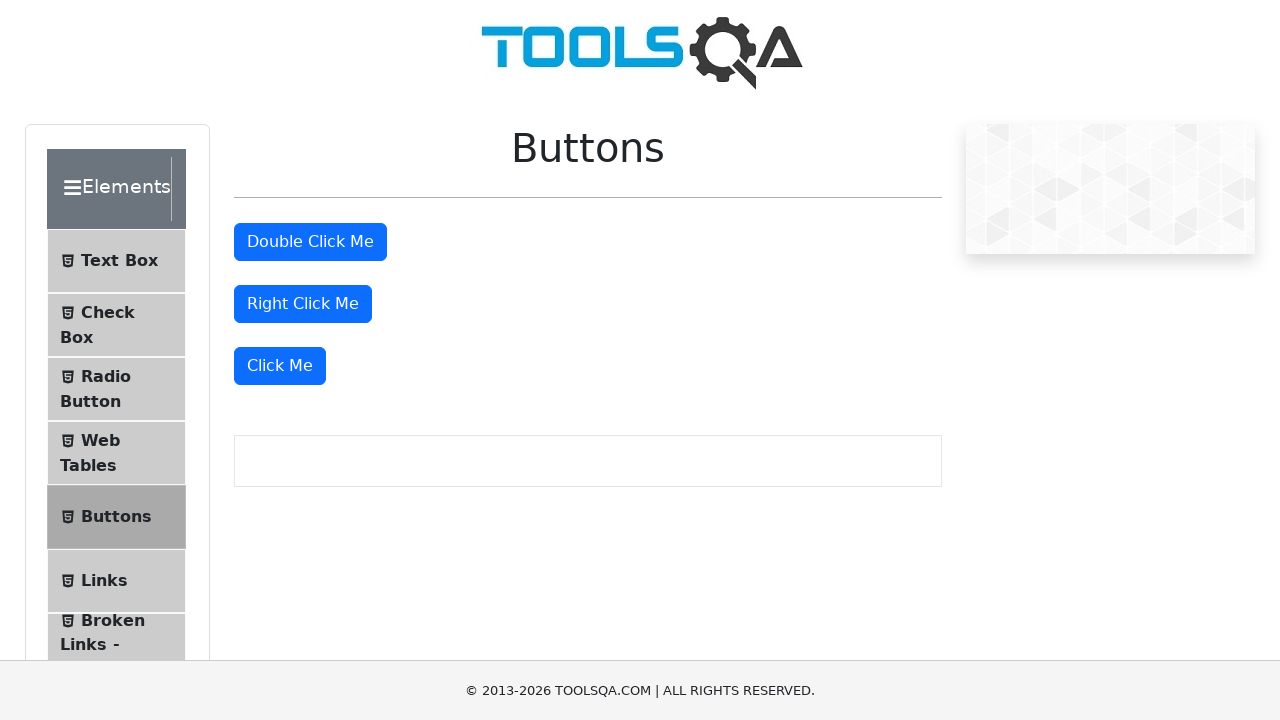

Double-clicked the double click button
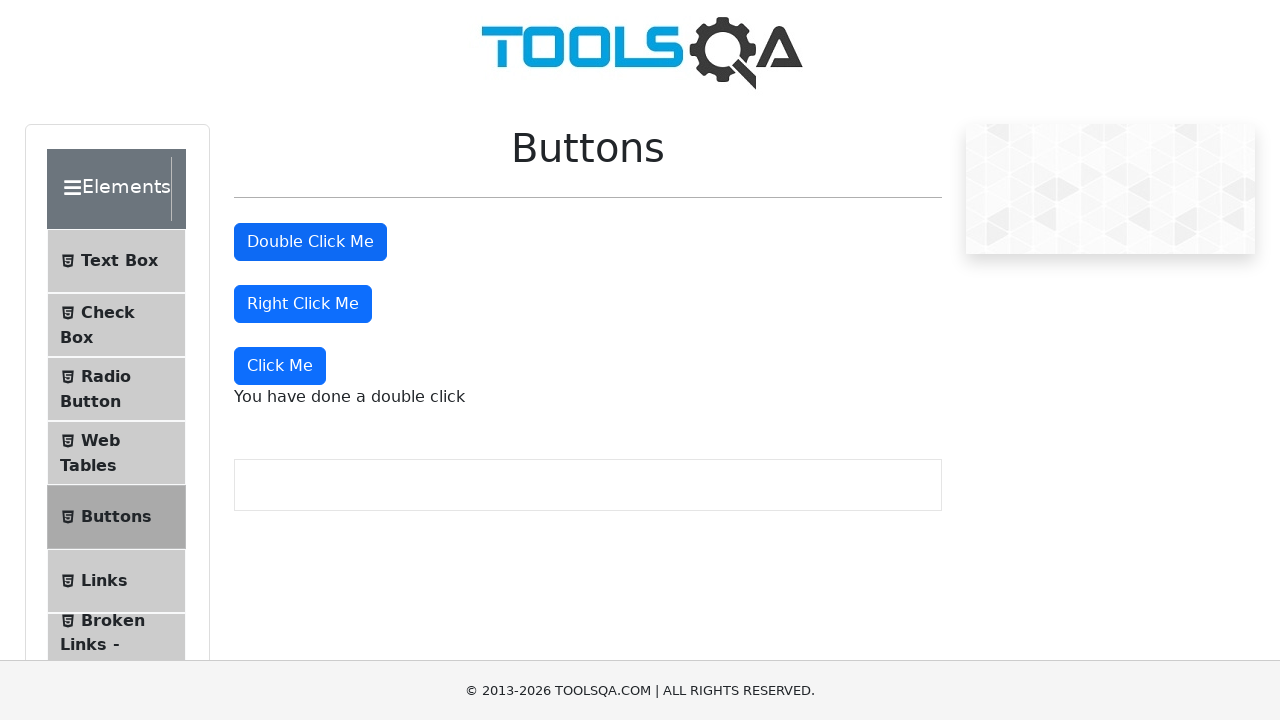

Double click message appeared
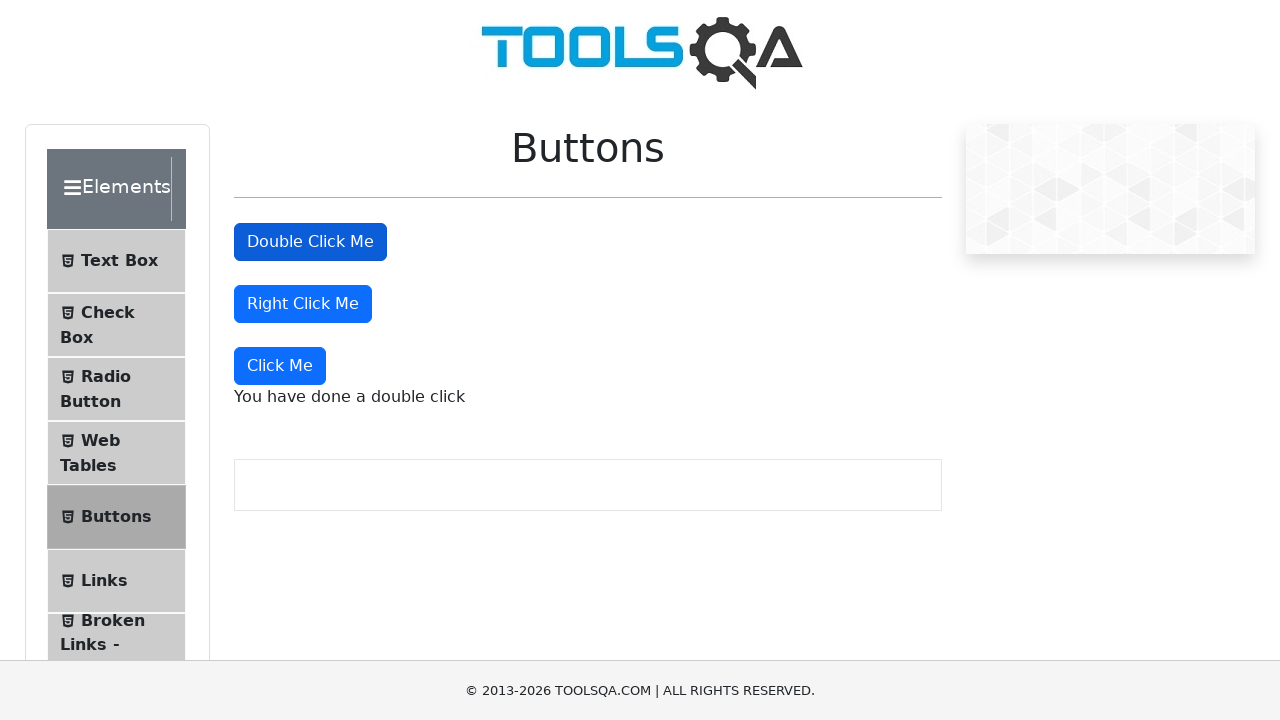

Located right click button element
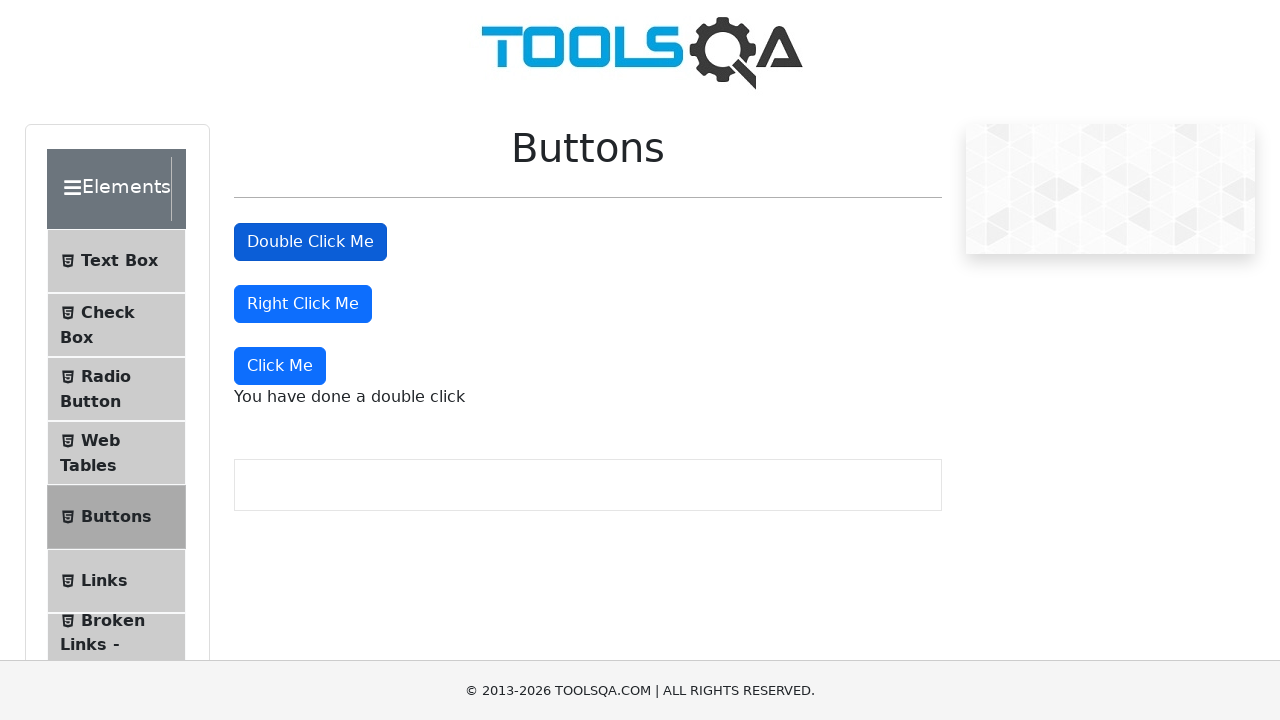

Scrolled right click button into view
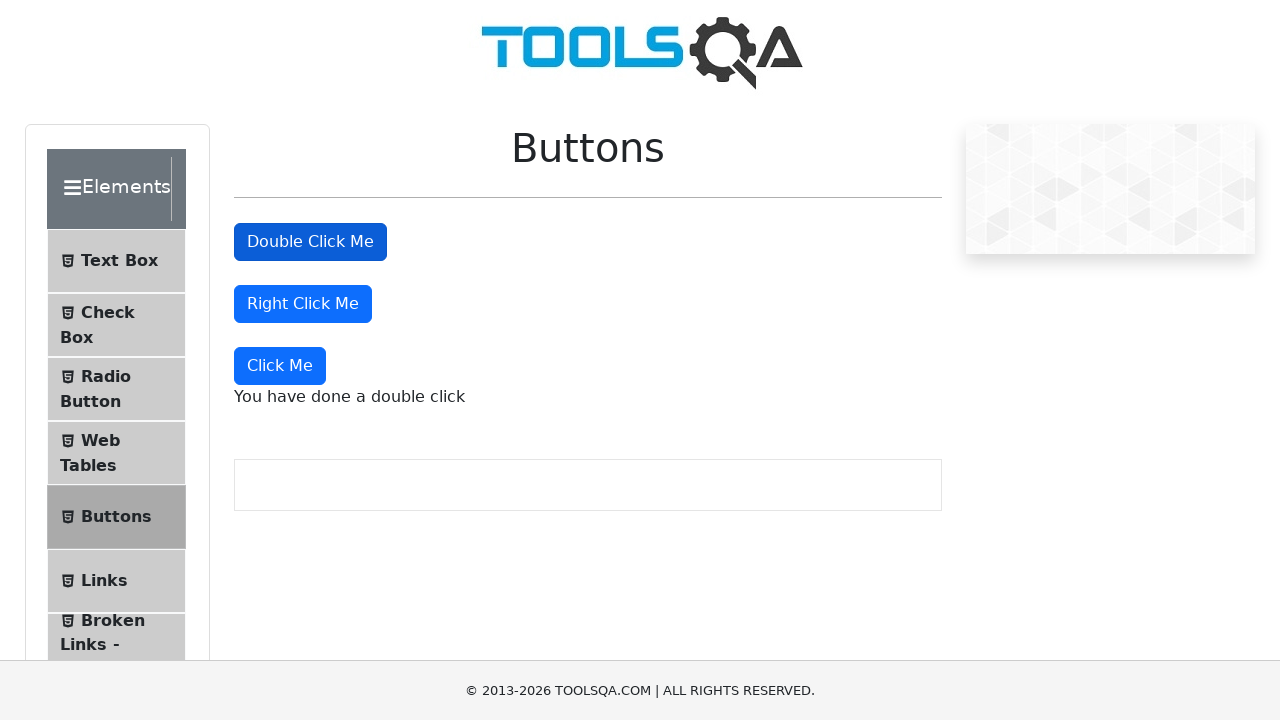

Right-clicked the right click button
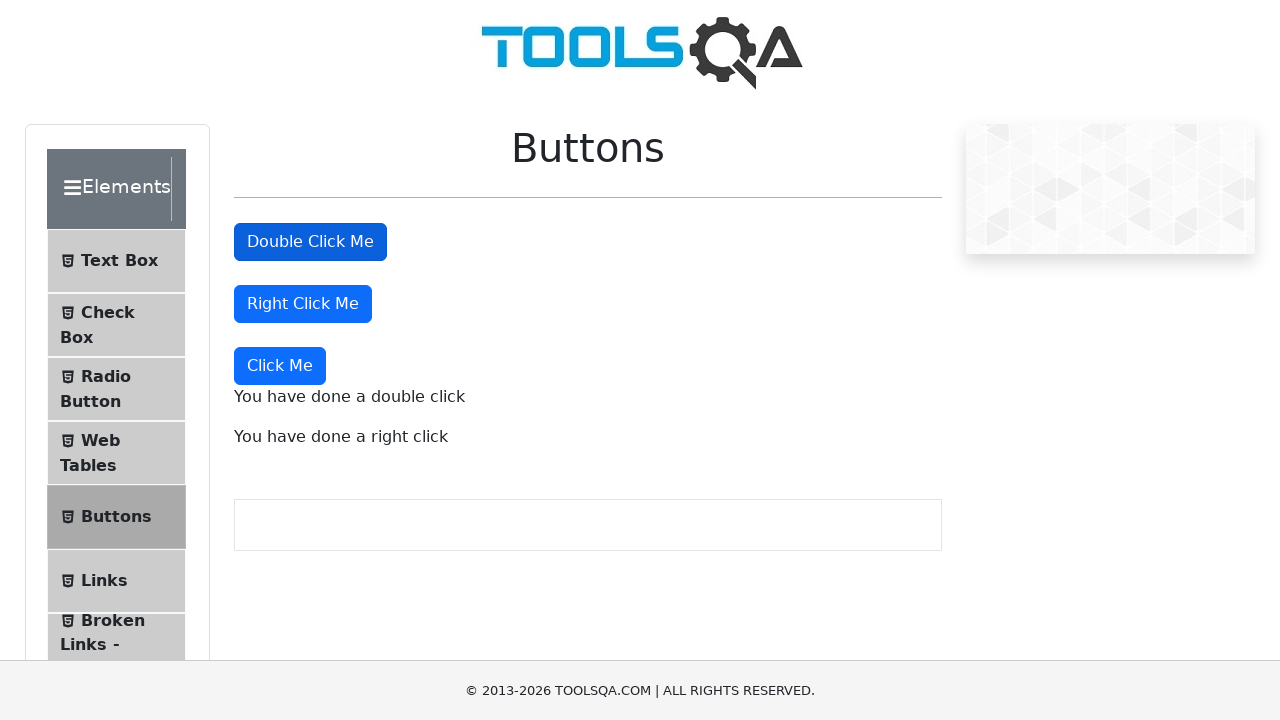

Right click message appeared
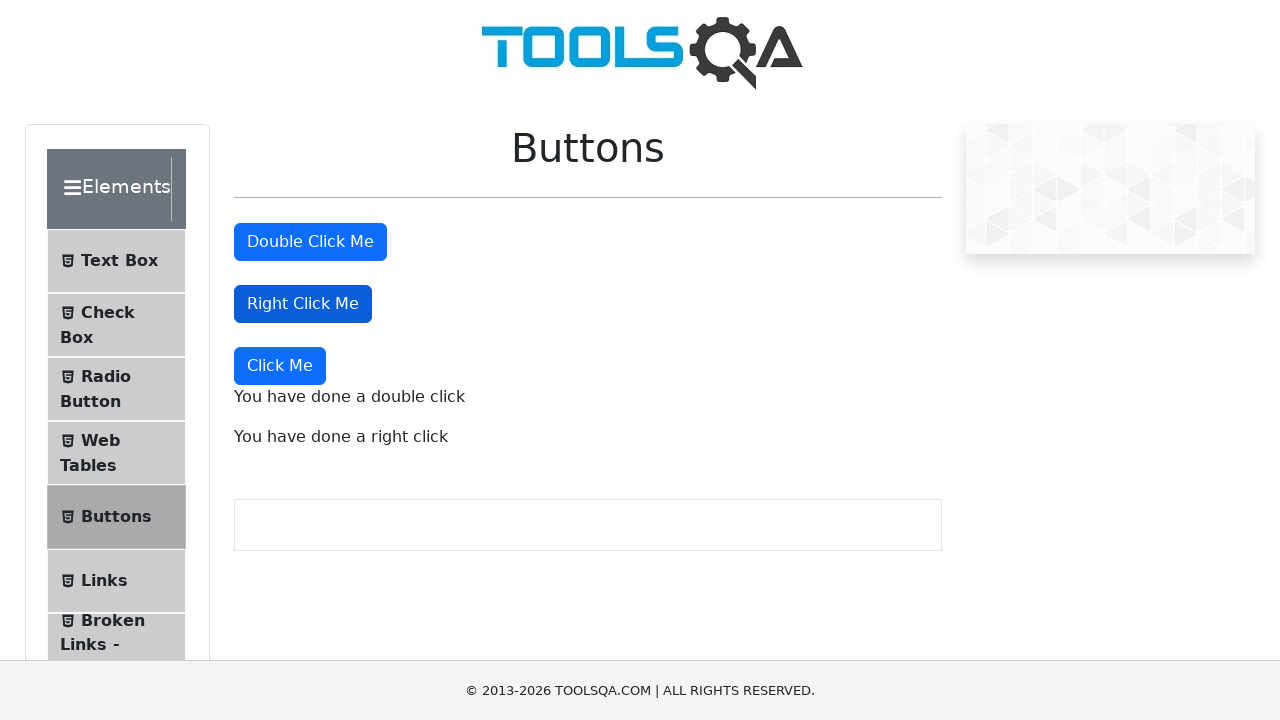

Located simple click button element
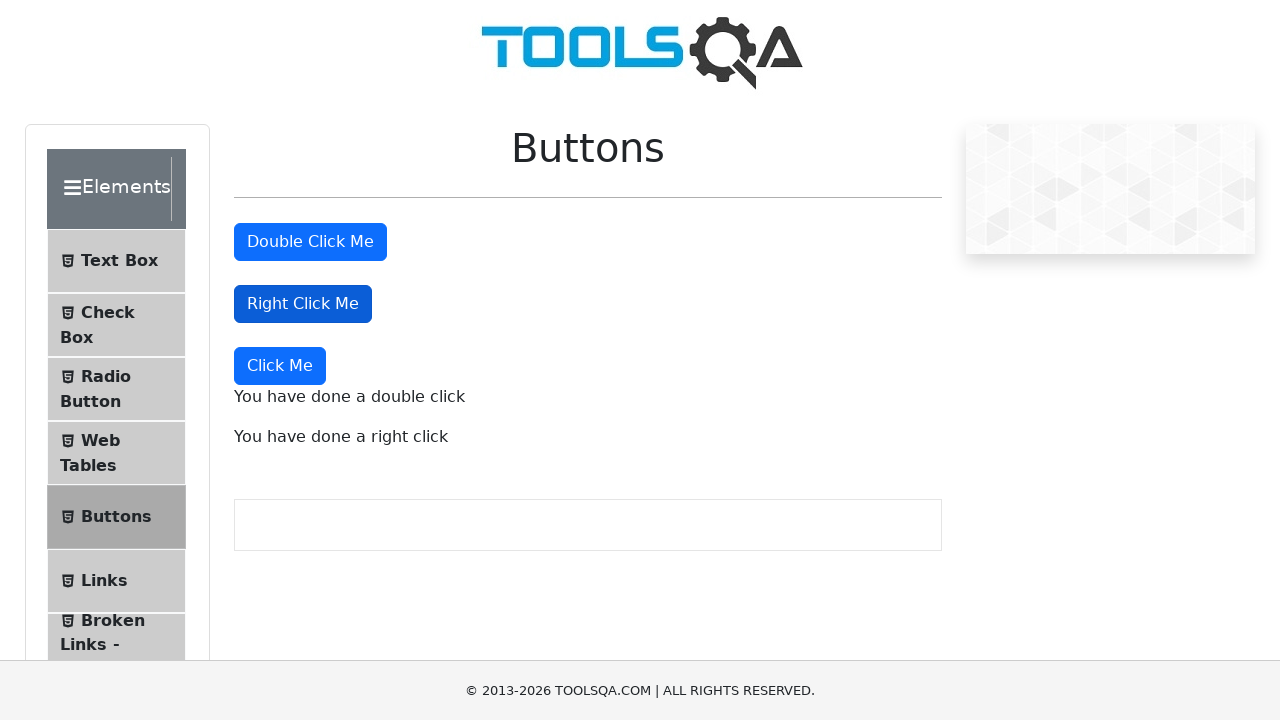

Clicked the simple click button
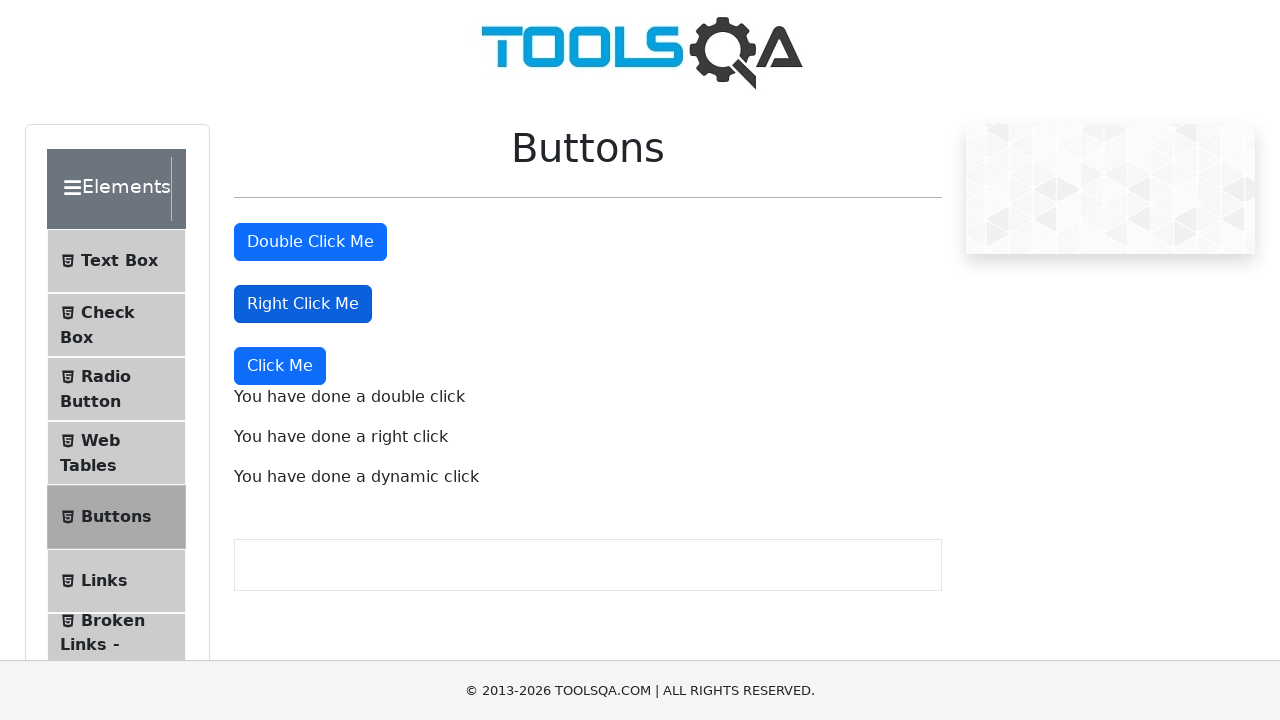

Dynamic click message appeared
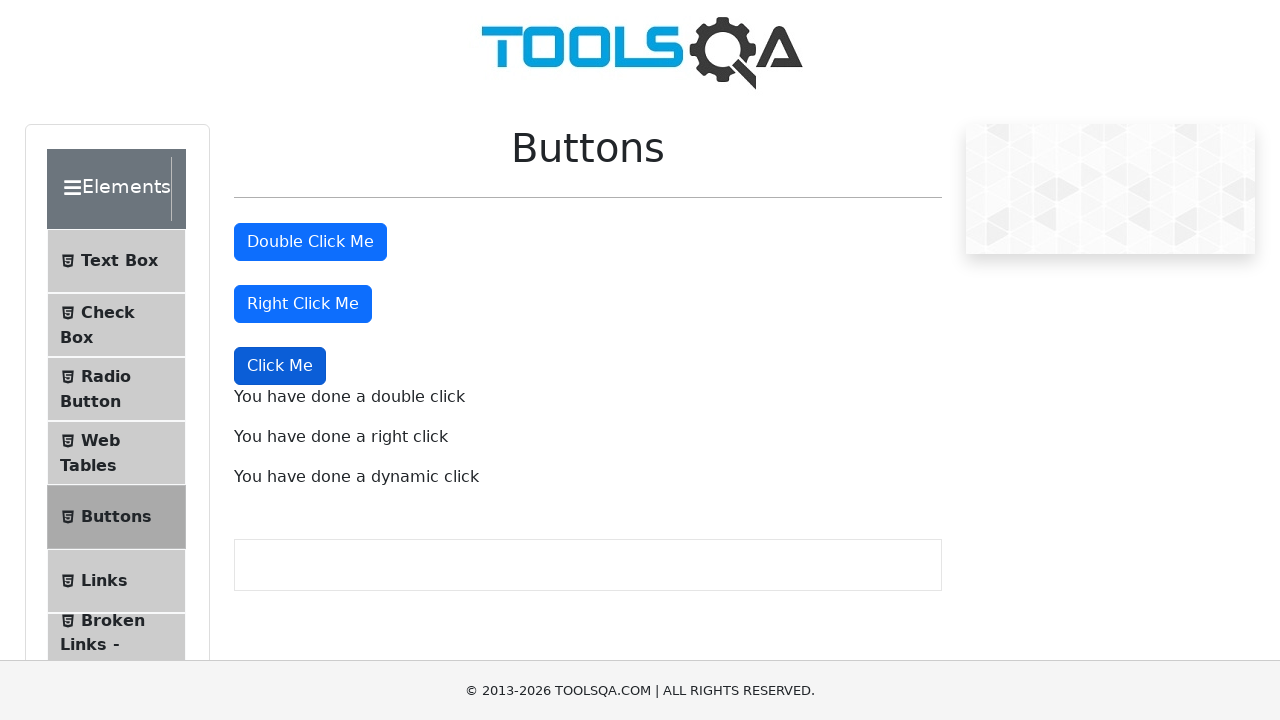

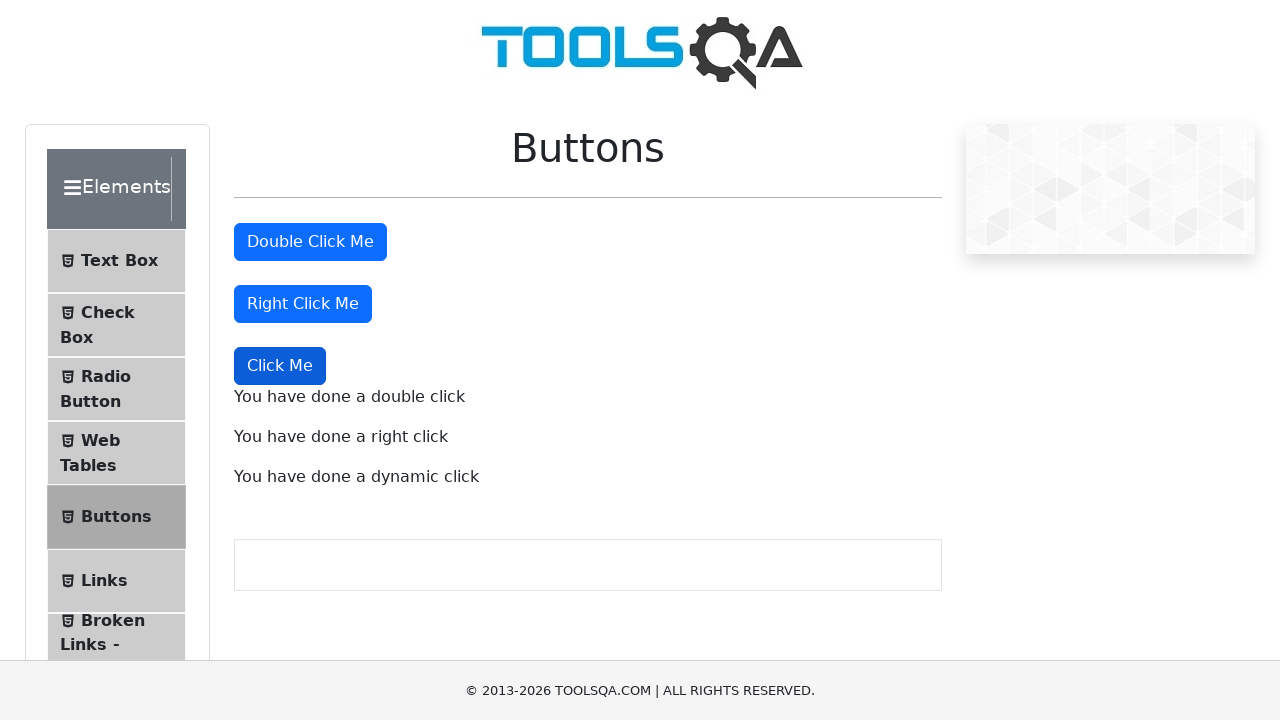